Tests the calculator's division operation by entering 20 and 5, selecting Divide, and verifying the result is 4

Starting URL: https://testsheepnz.github.io/BasicCalculator.html

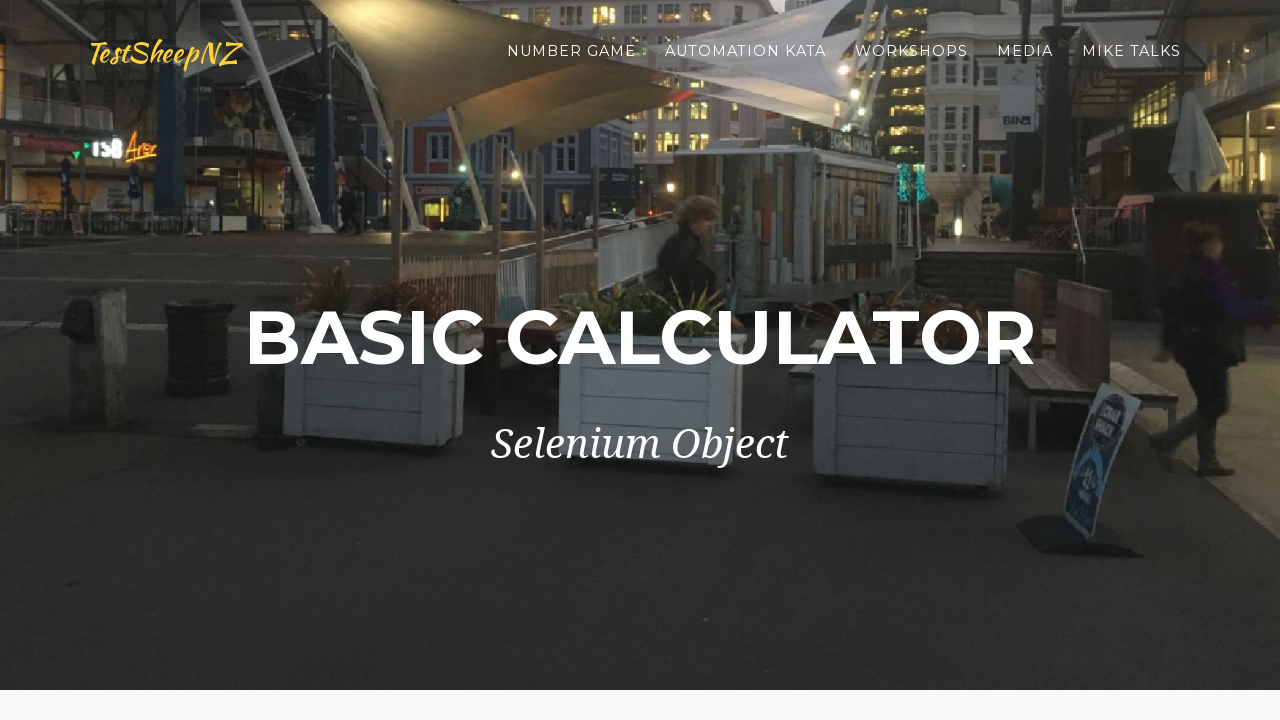

Filled first number field with '20' on #number1Field
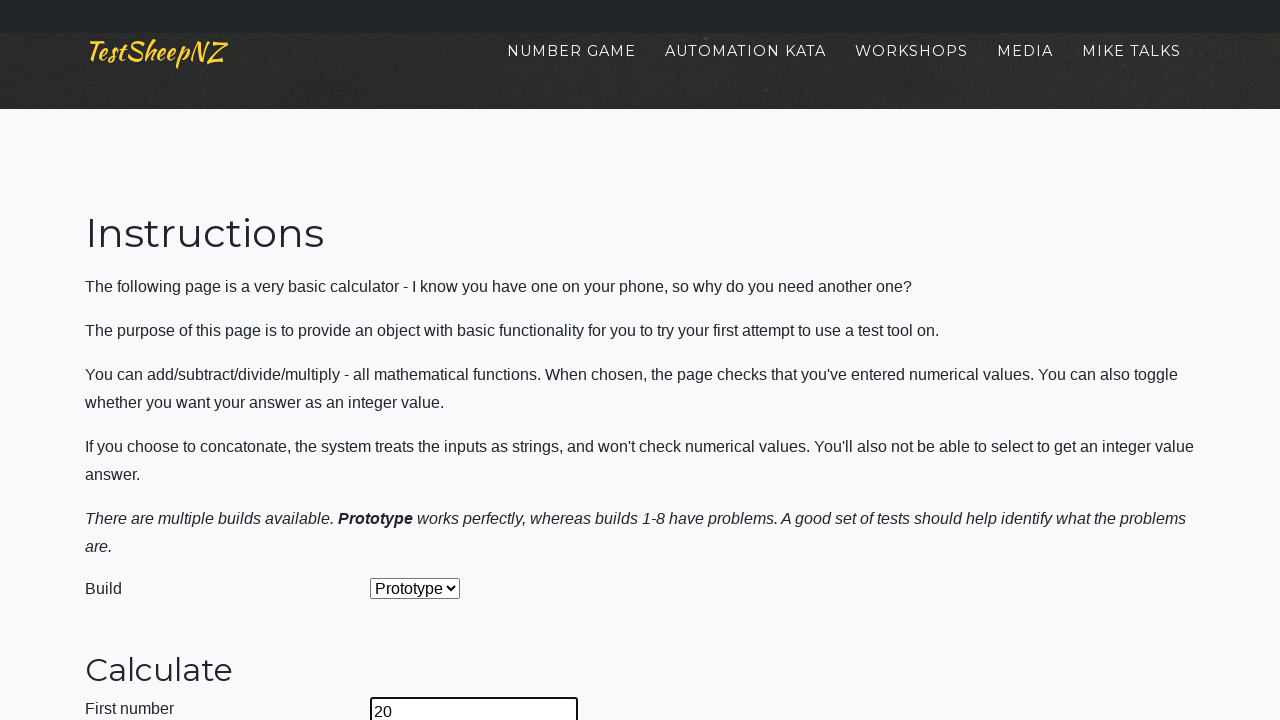

Filled second number field with '5' on #number2Field
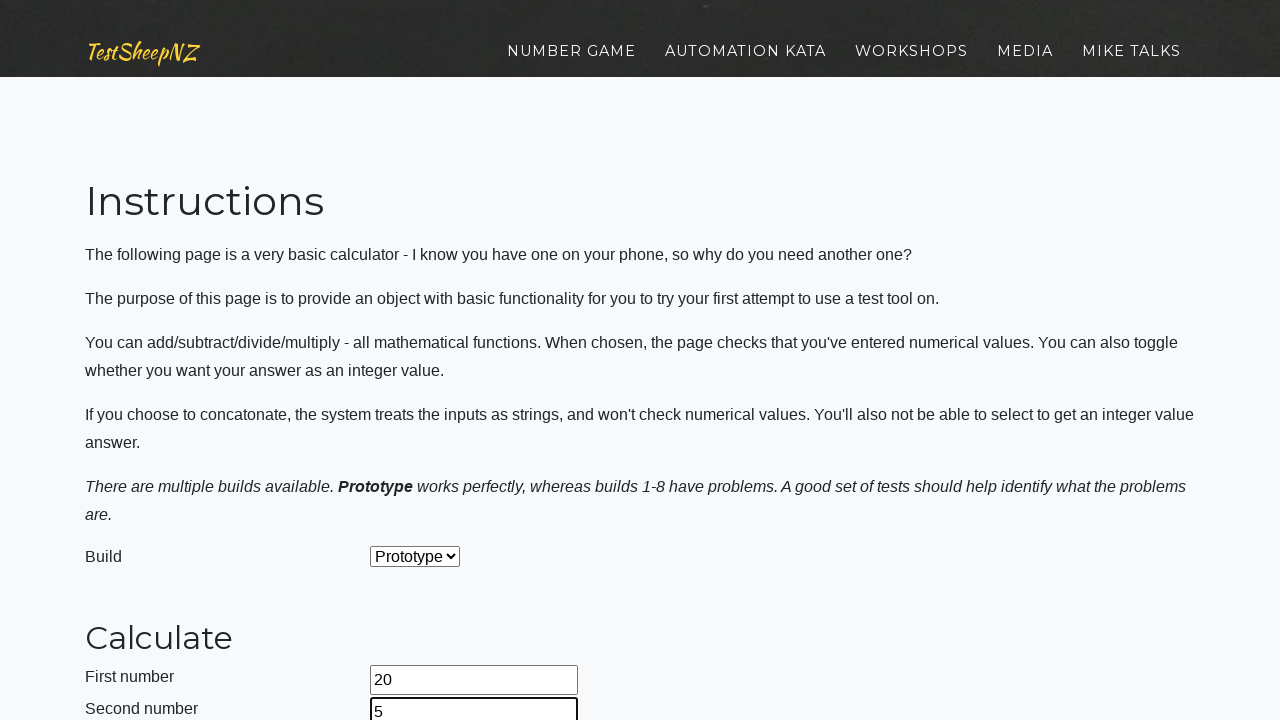

Selected 'Divide' operation from dropdown on #selectOperationDropdown
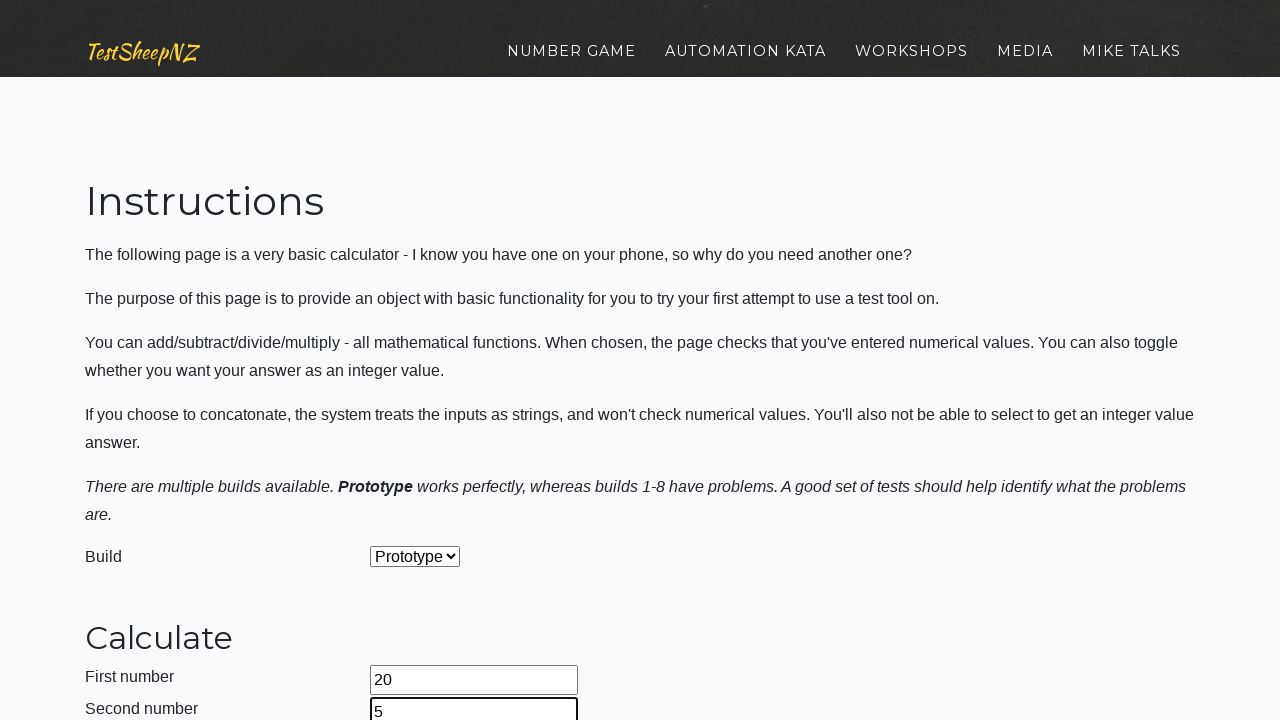

Clicked calculate button at (422, 361) on #calculateButton
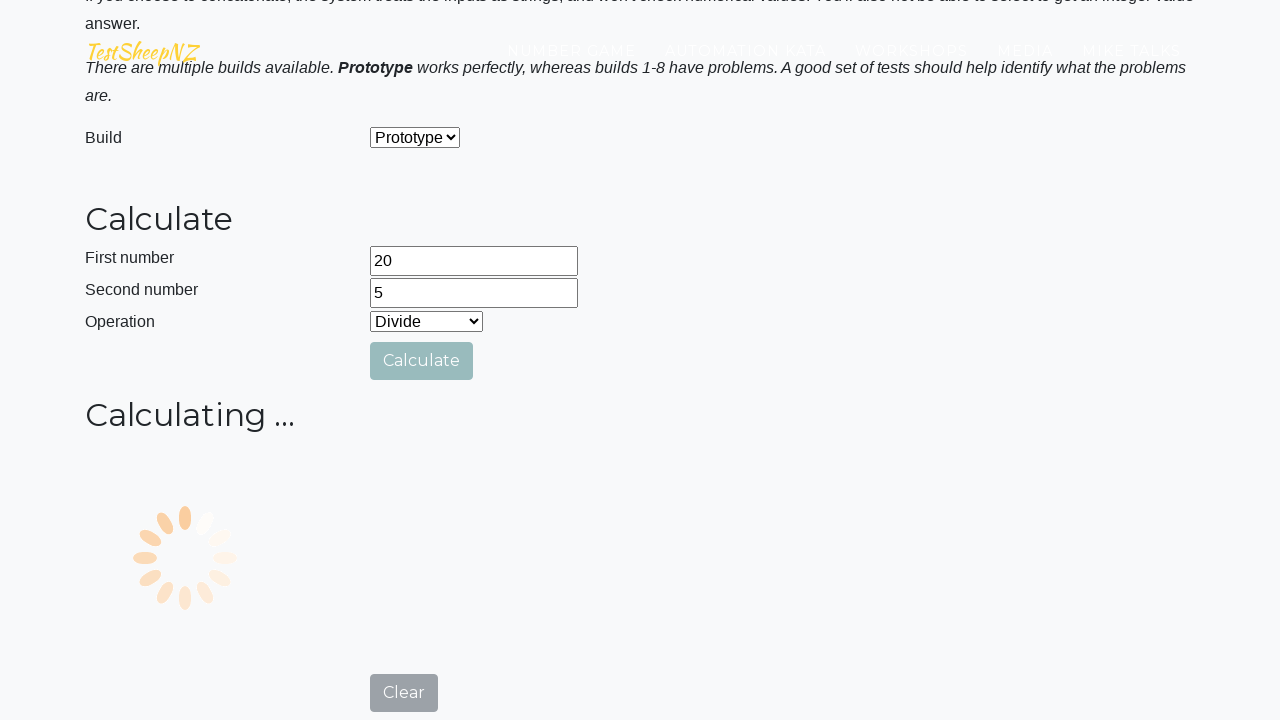

Result field loaded and is visible
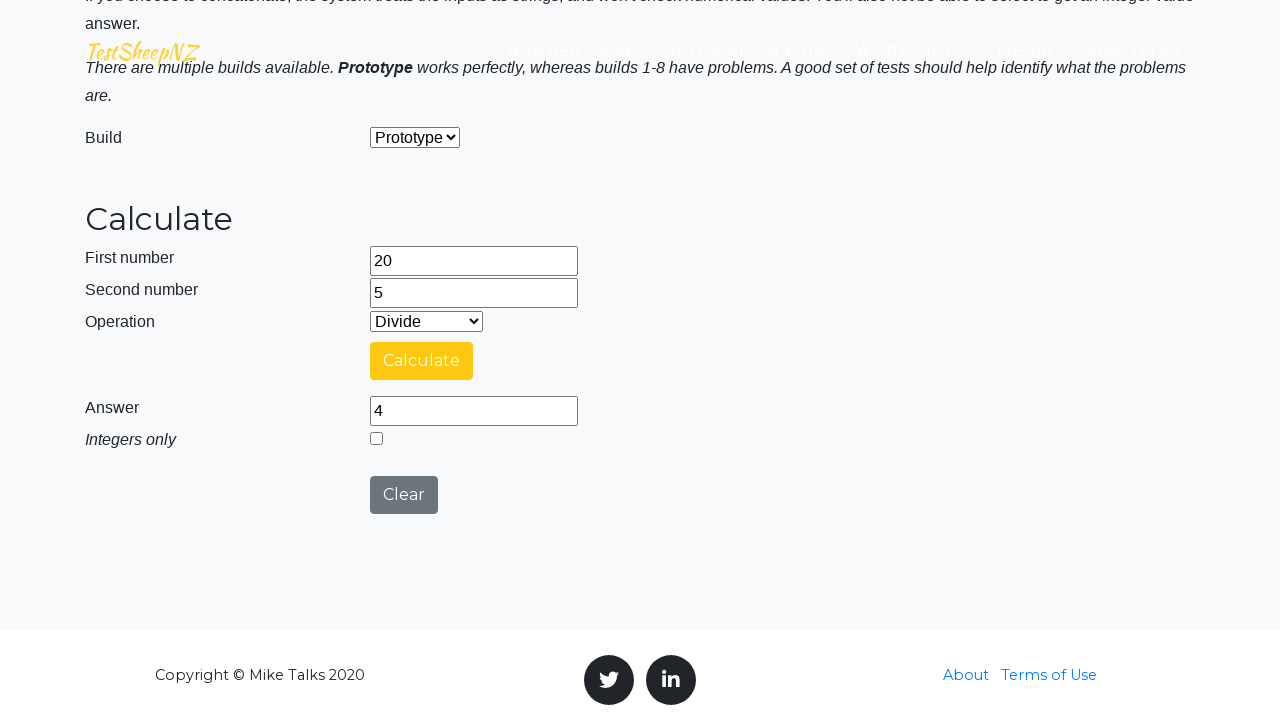

Retrieved result value: '4'
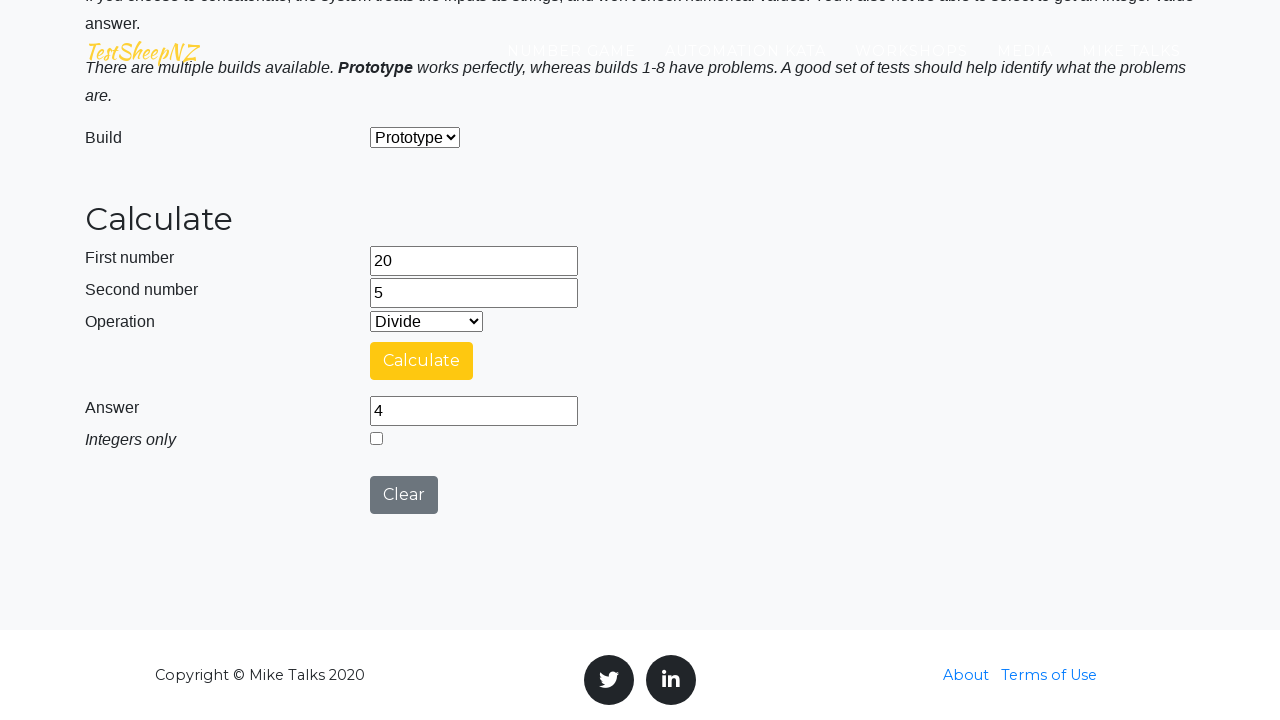

Verified division result equals 4
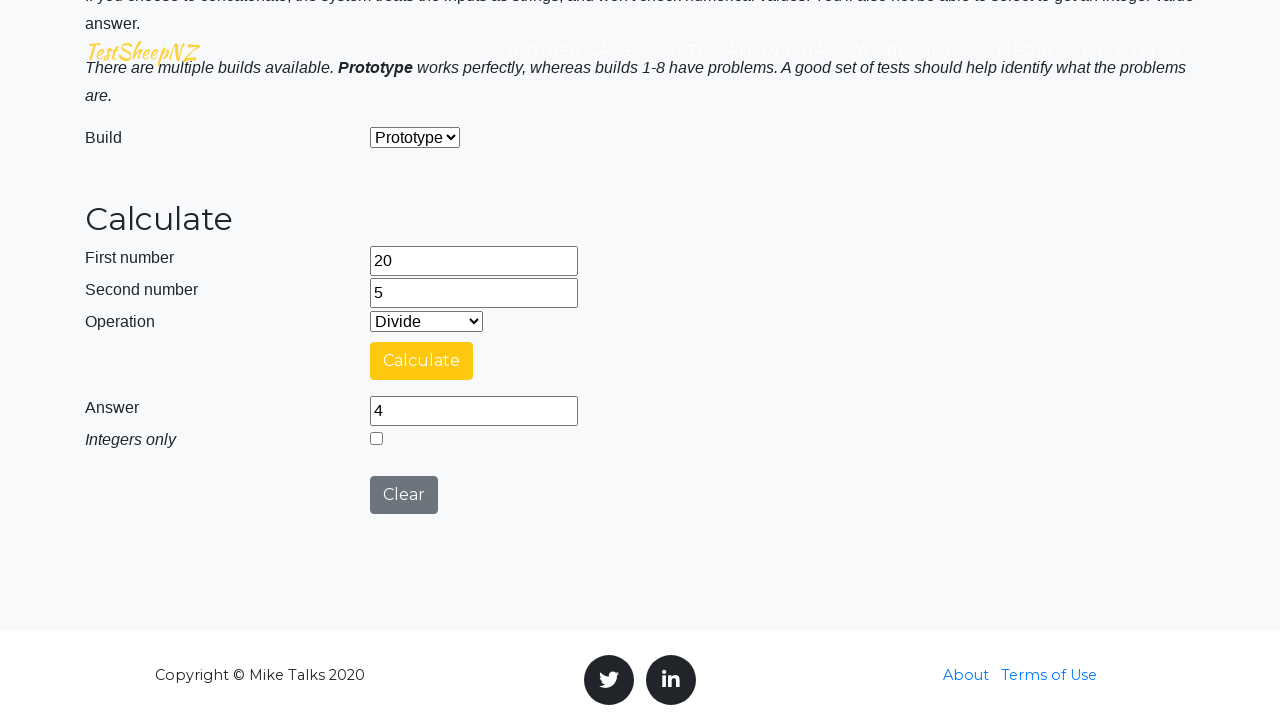

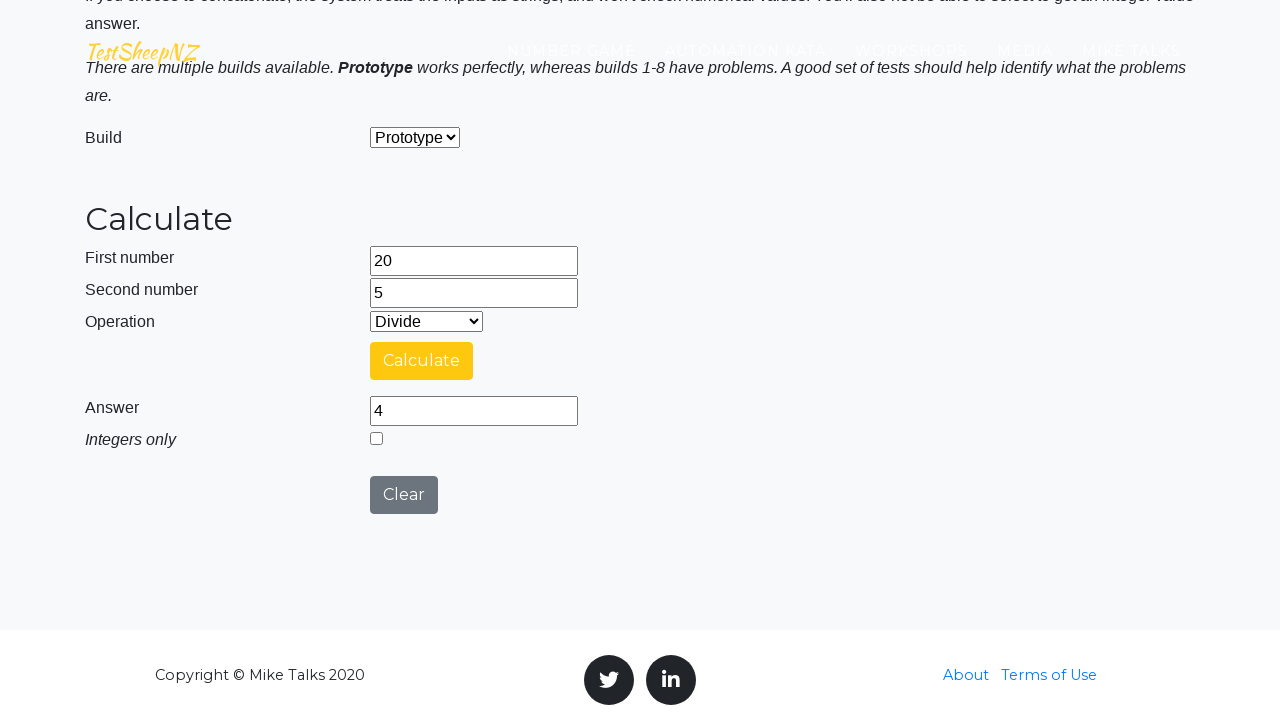